Tests explicit wait functionality by waiting for a price element to show "$100", then clicking a book button, calculating a mathematical value based on page content, filling an input field with the result, and submitting the form.

Starting URL: http://suninjuly.github.io/explicit_wait2.html

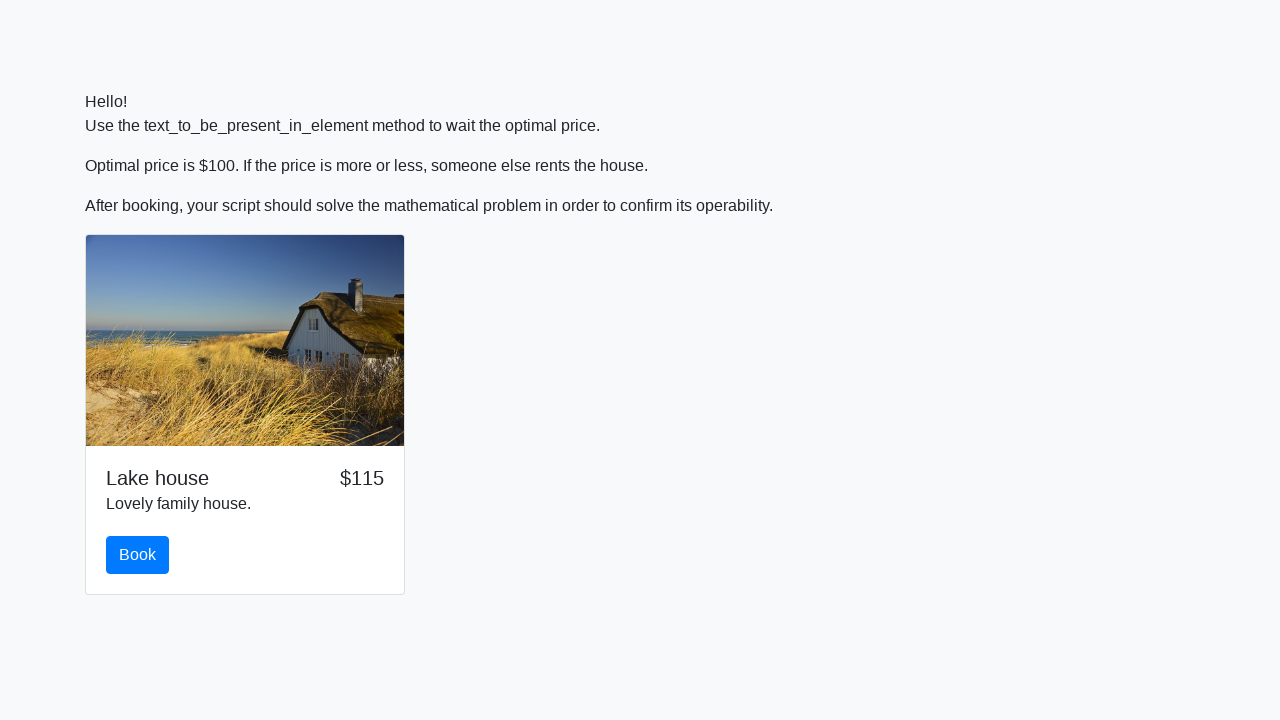

Waited for price element to display '$100'
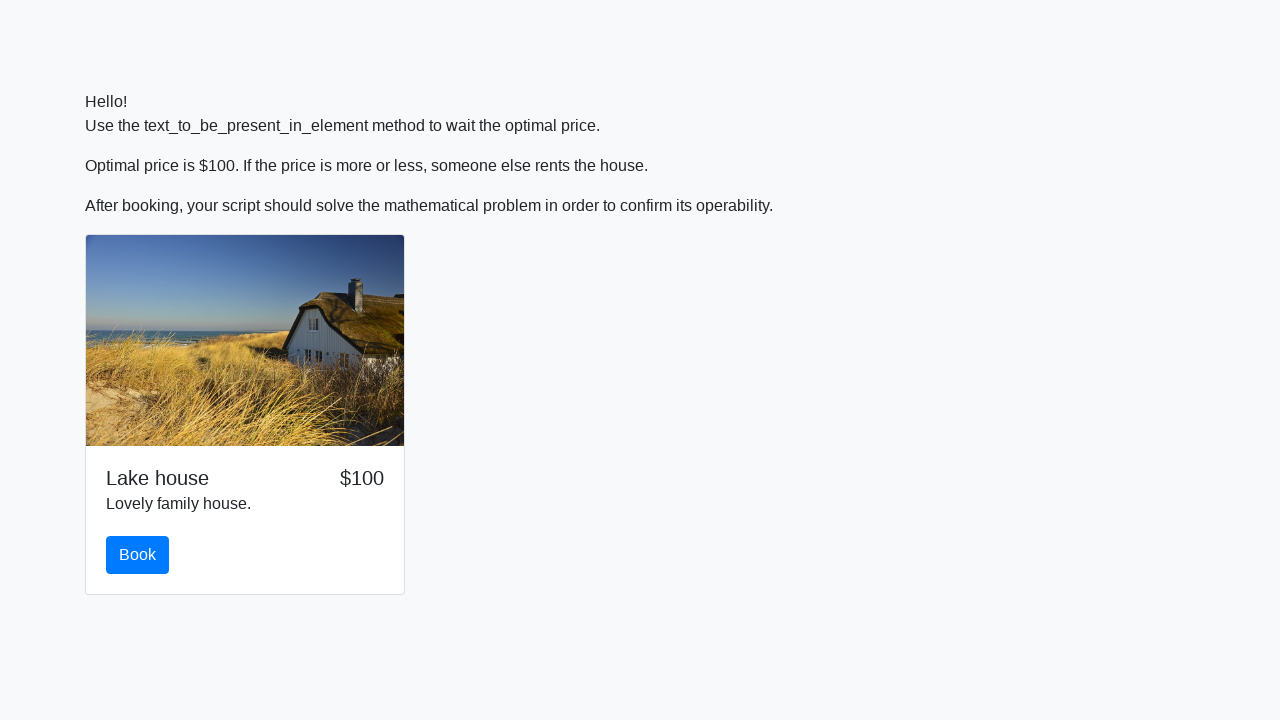

Clicked the book button at (138, 555) on #book
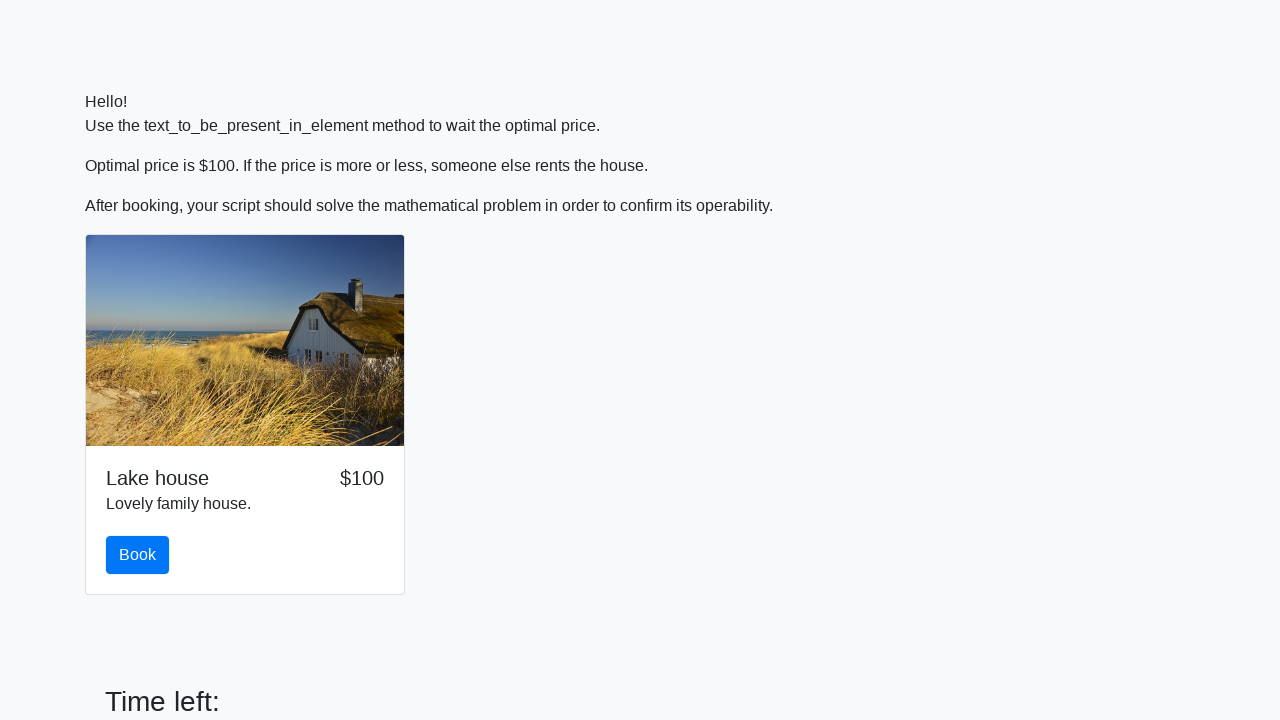

Retrieved input value from page
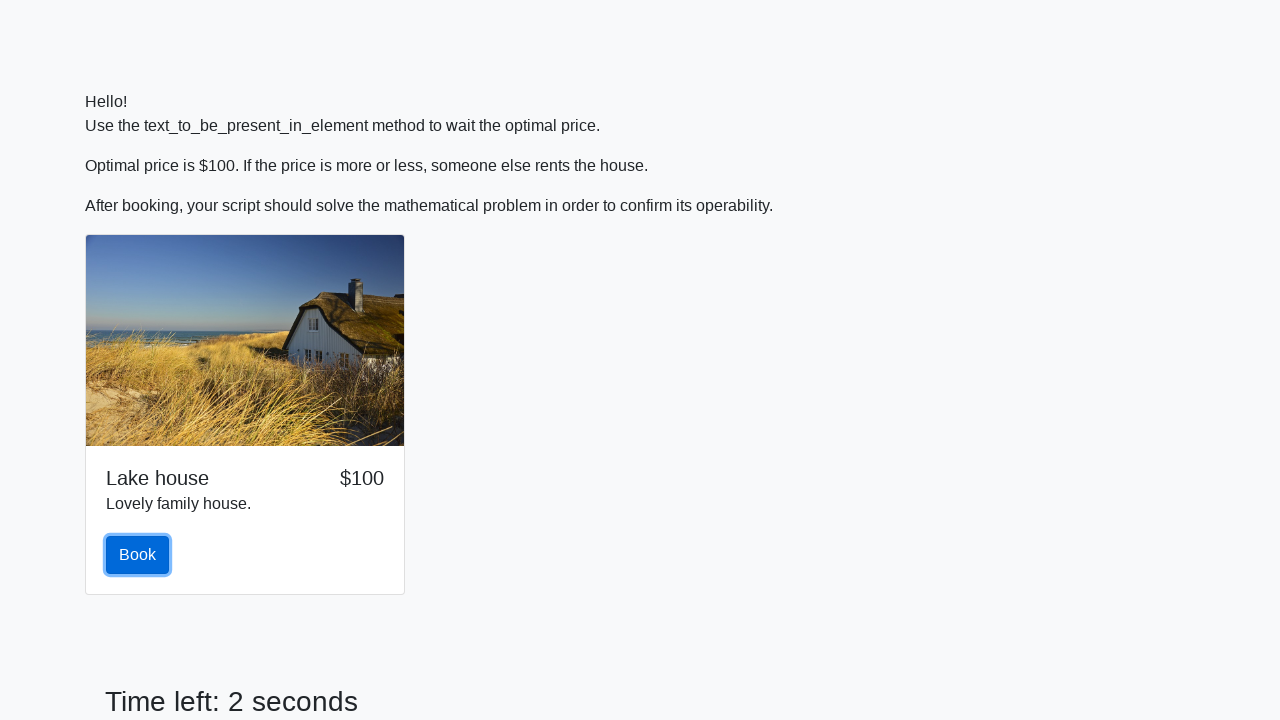

Converted input value to integer
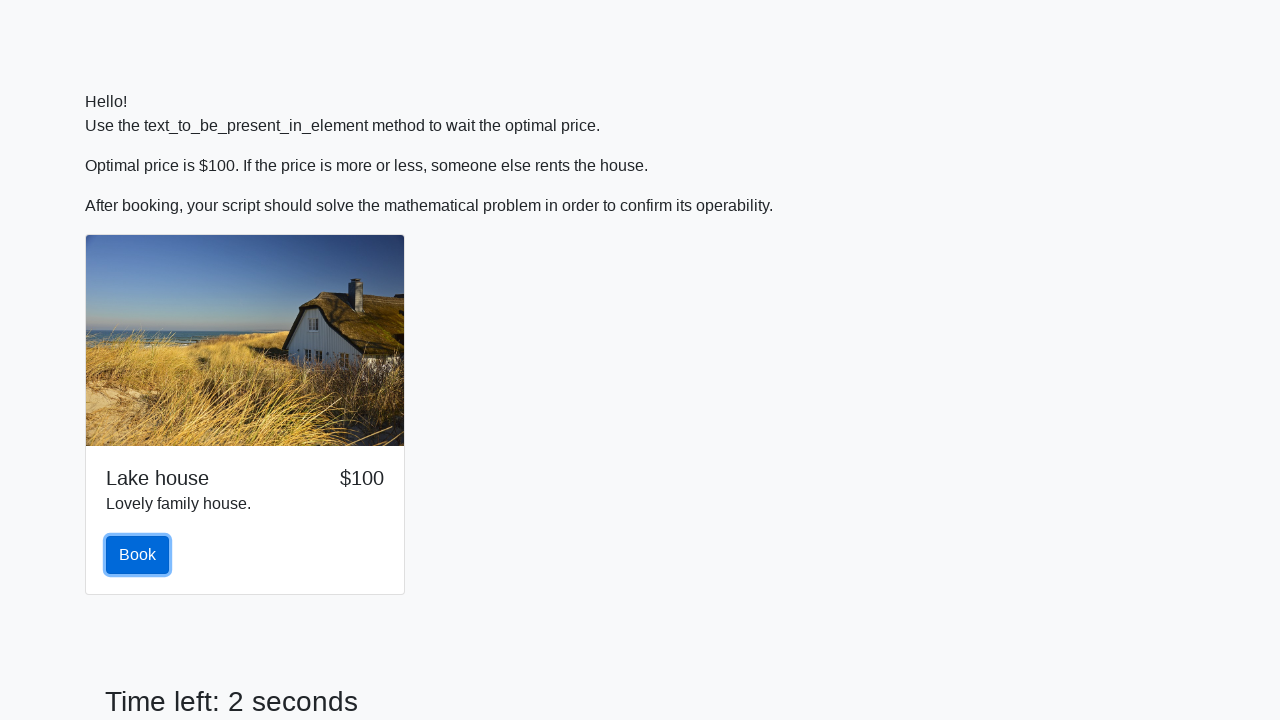

Calculated mathematical expression: log(abs(12 * sin(y)))
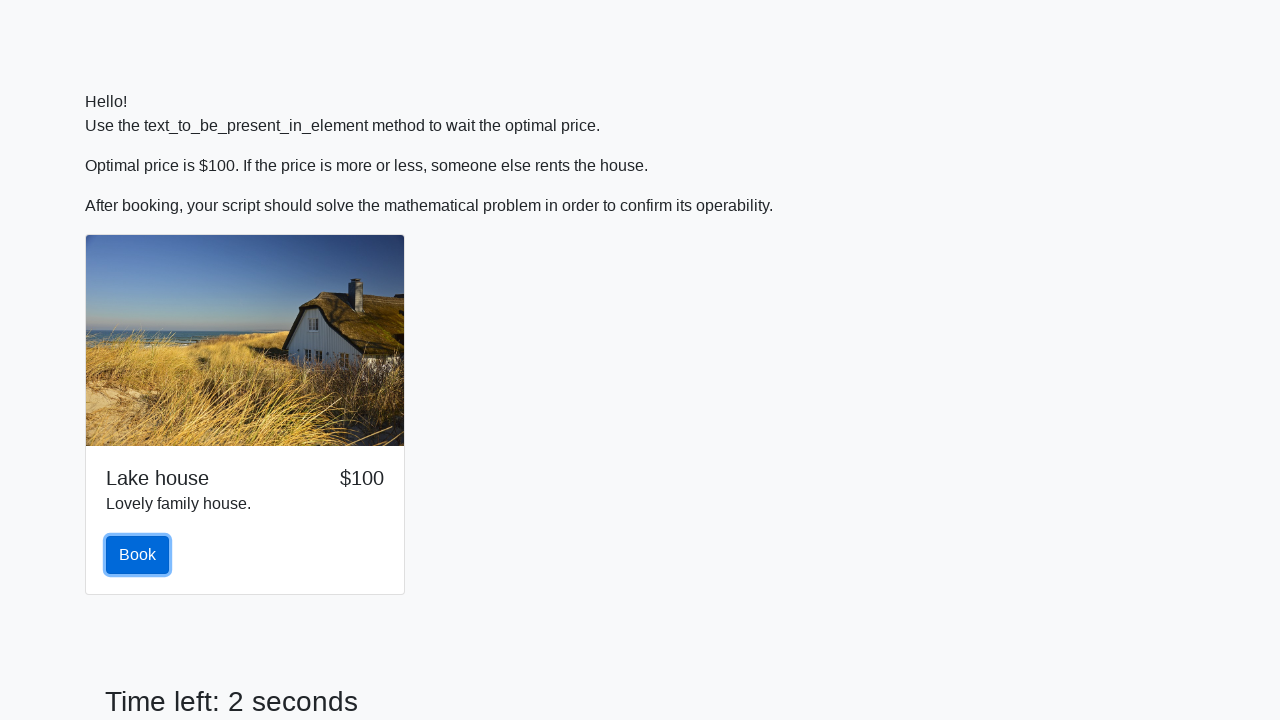

Filled input field with calculated value on input
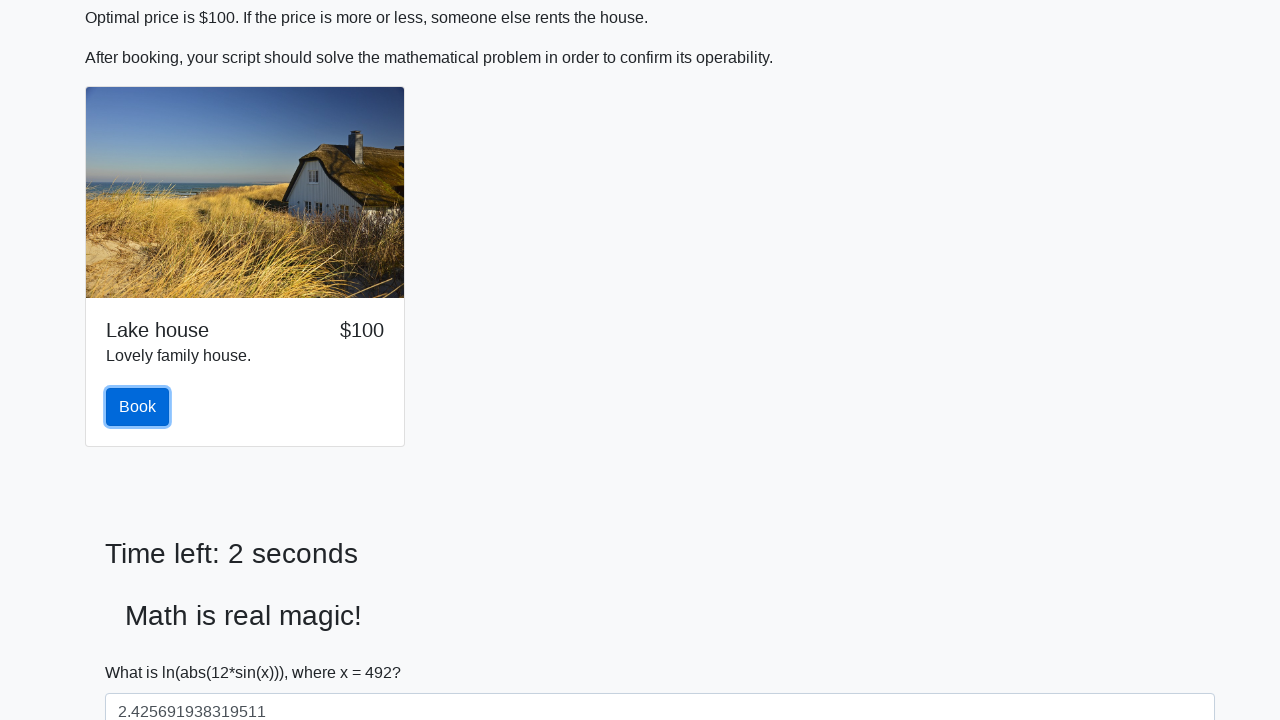

Clicked the solve button to submit form at (143, 651) on #solve
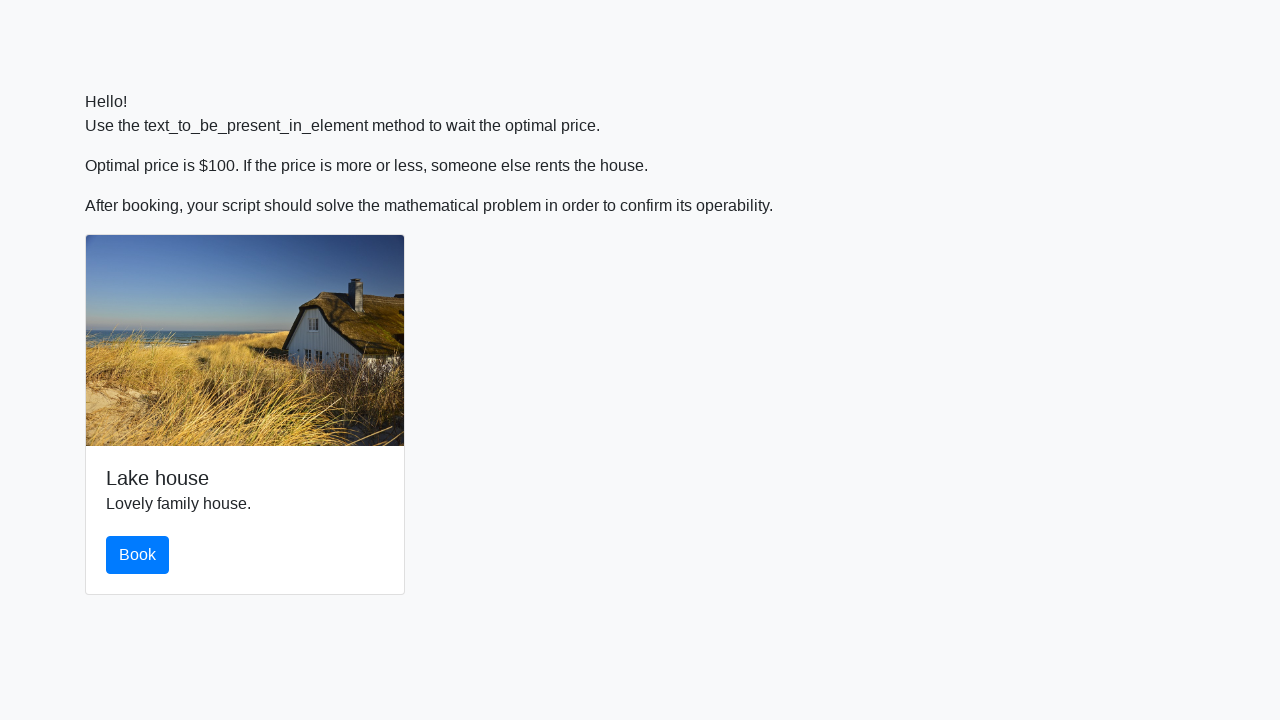

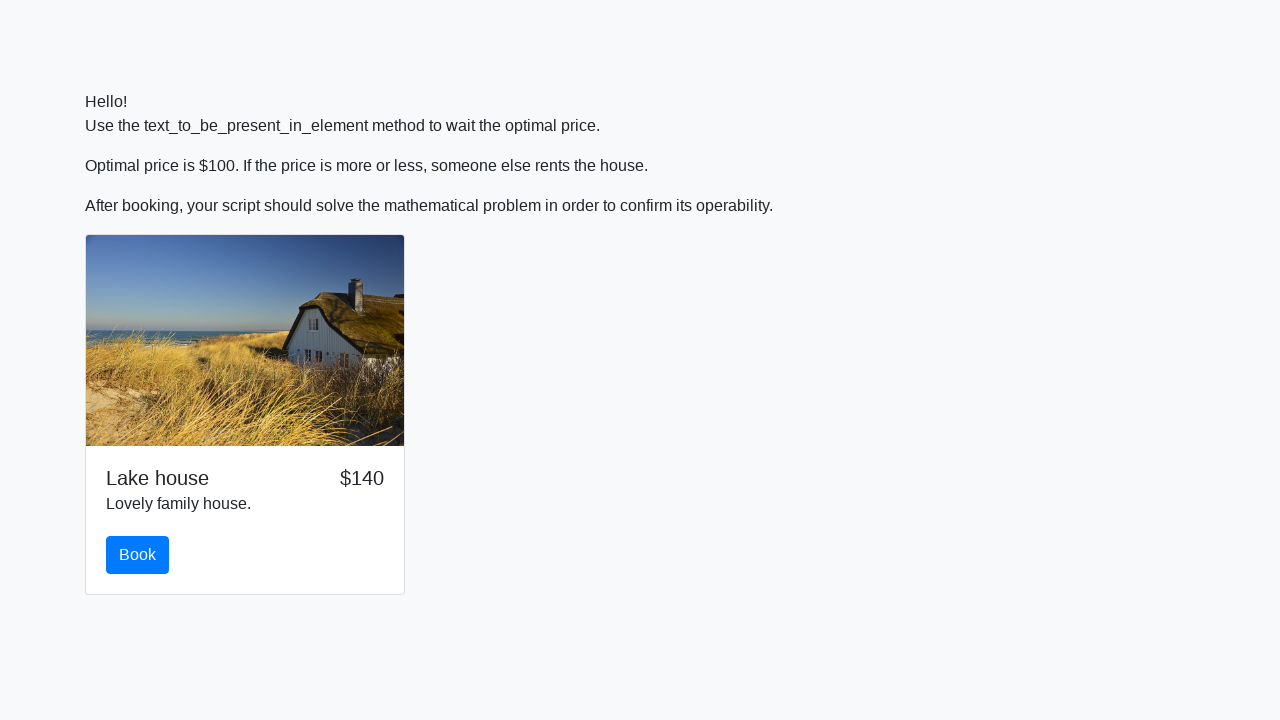